Tests scrolling to form elements and filling in name and date fields on a form

Starting URL: https://formy-project.herokuapp.com/scroll

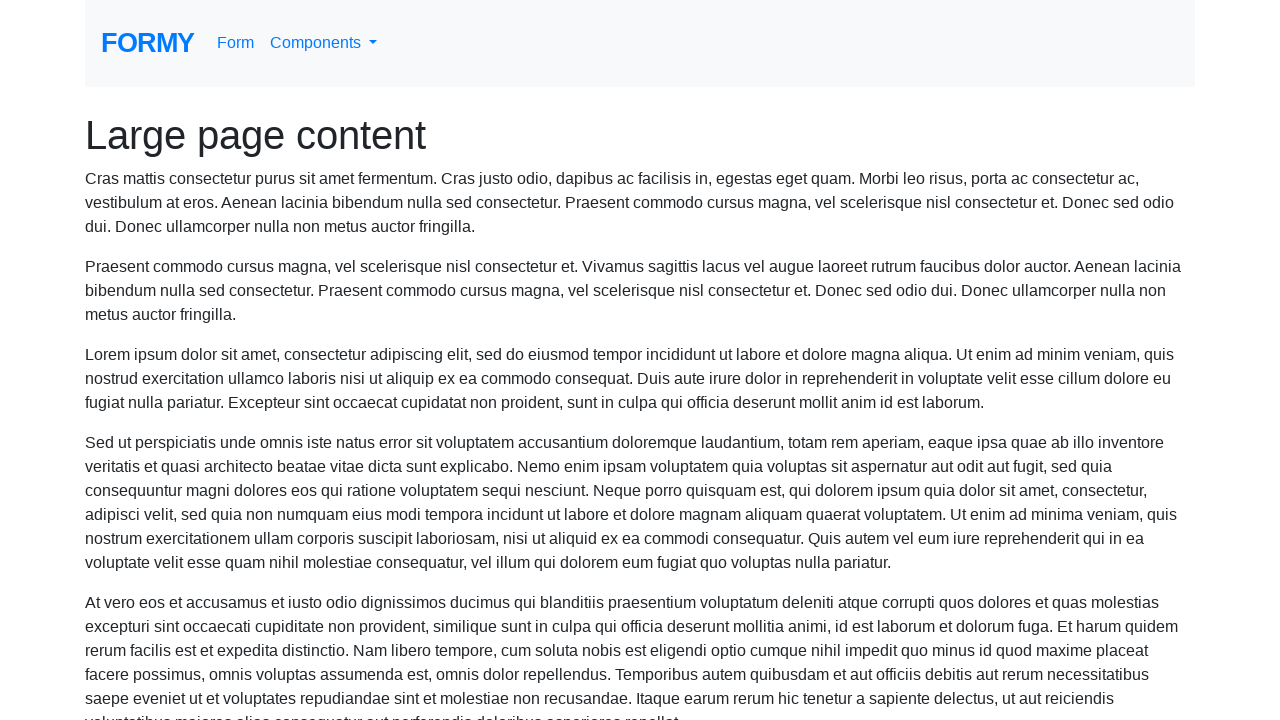

Located name field element
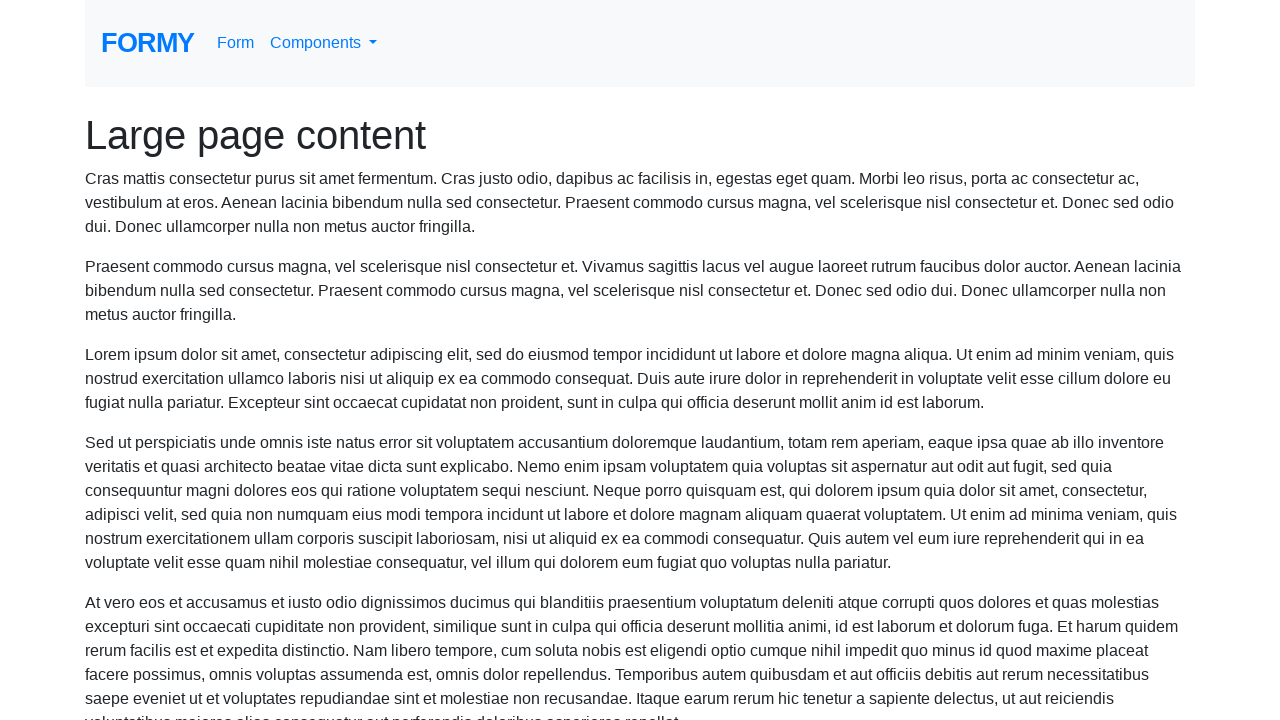

Scrolled to name field
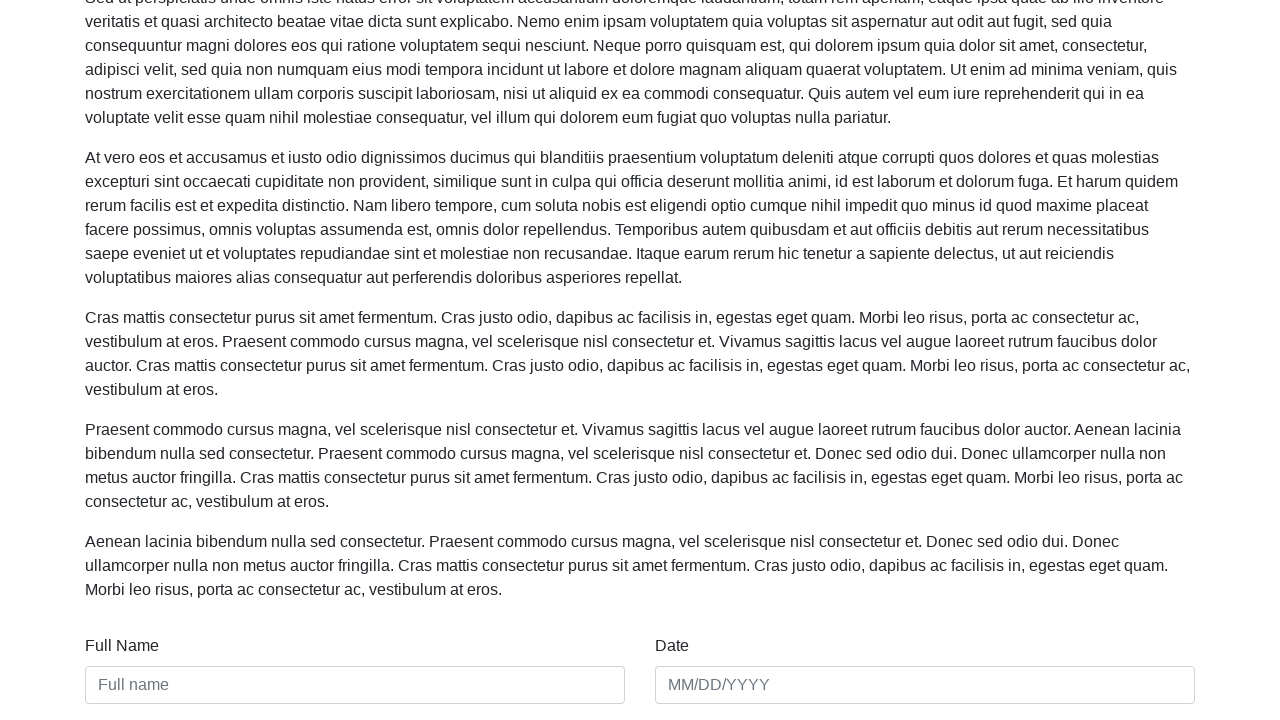

Filled name field with 'Diana Prado' on #name
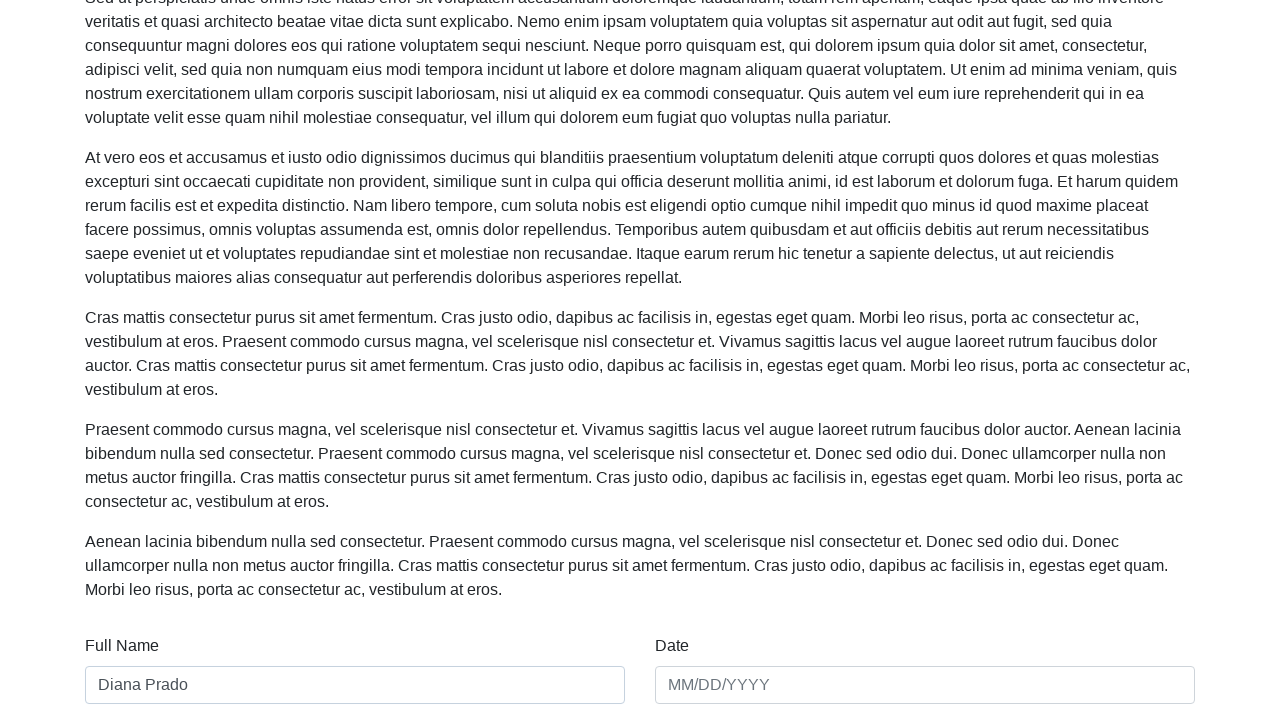

Filled date field with '11/14/2023' on #date
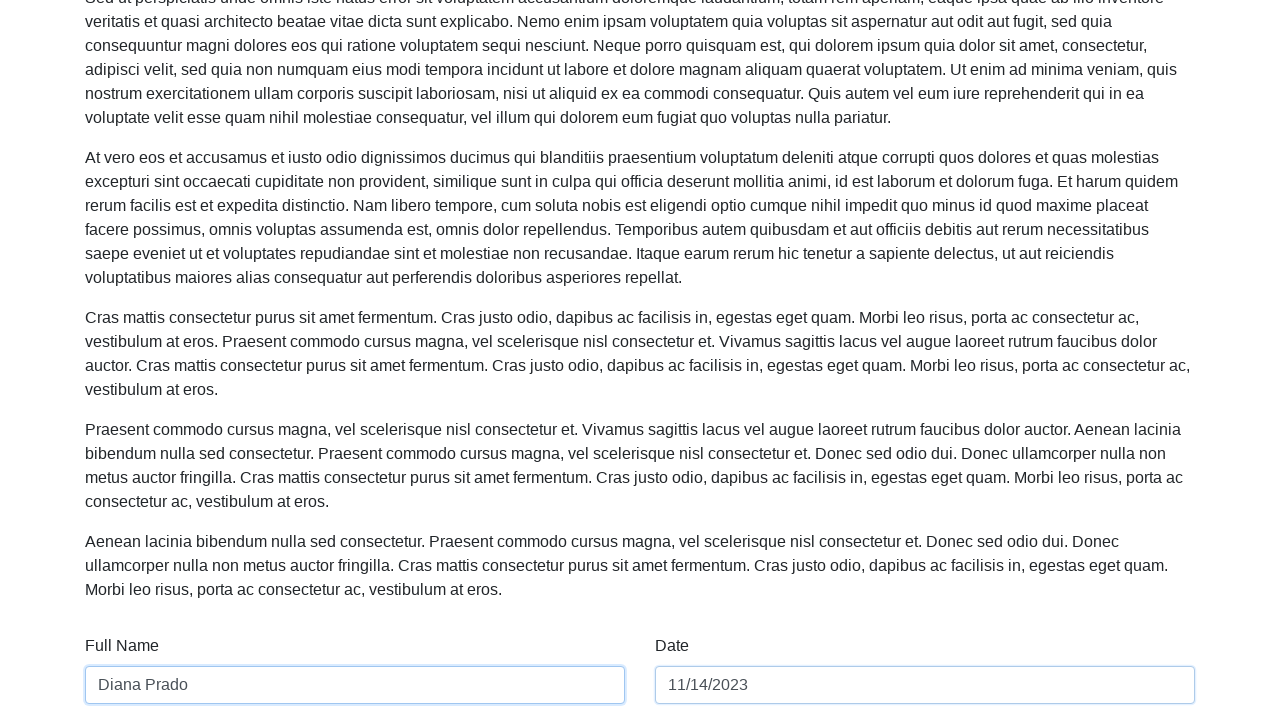

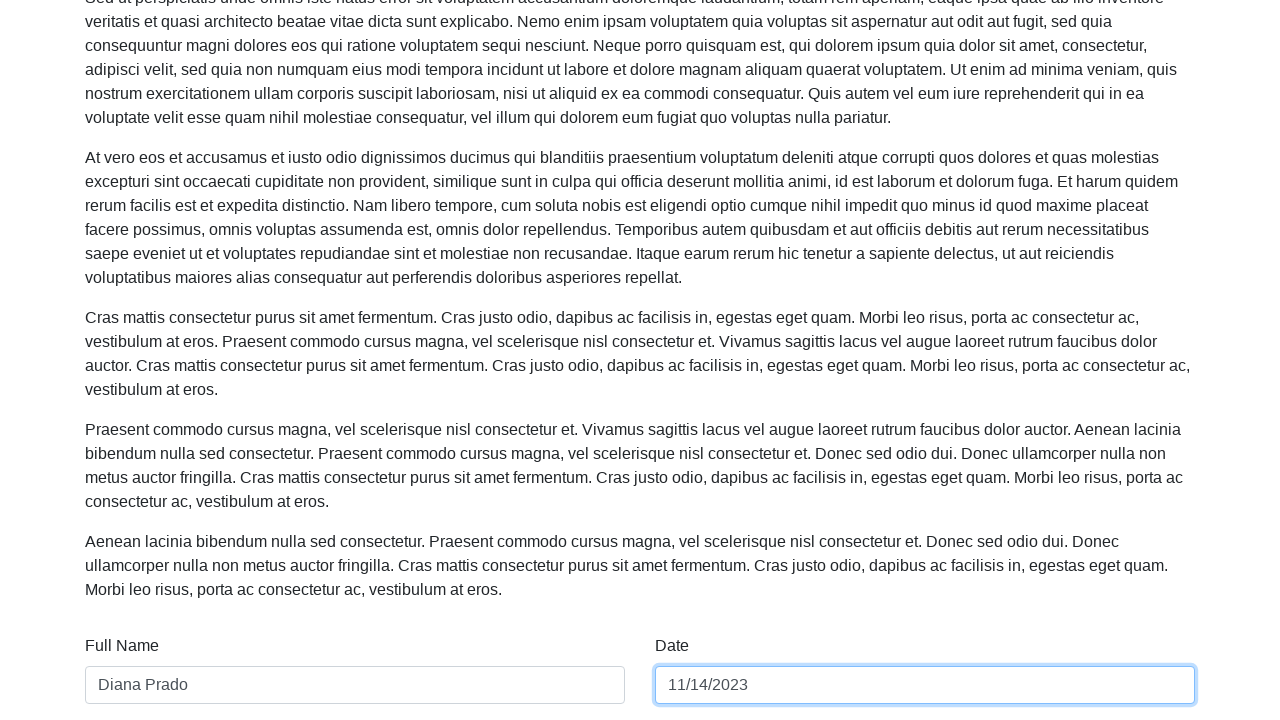